Tests dropdown menu navigation by hovering over a navbar dropdown item and clicking to navigate to the Python documentation section, then verifies the page loaded correctly.

Starting URL: https://playwright.dev/

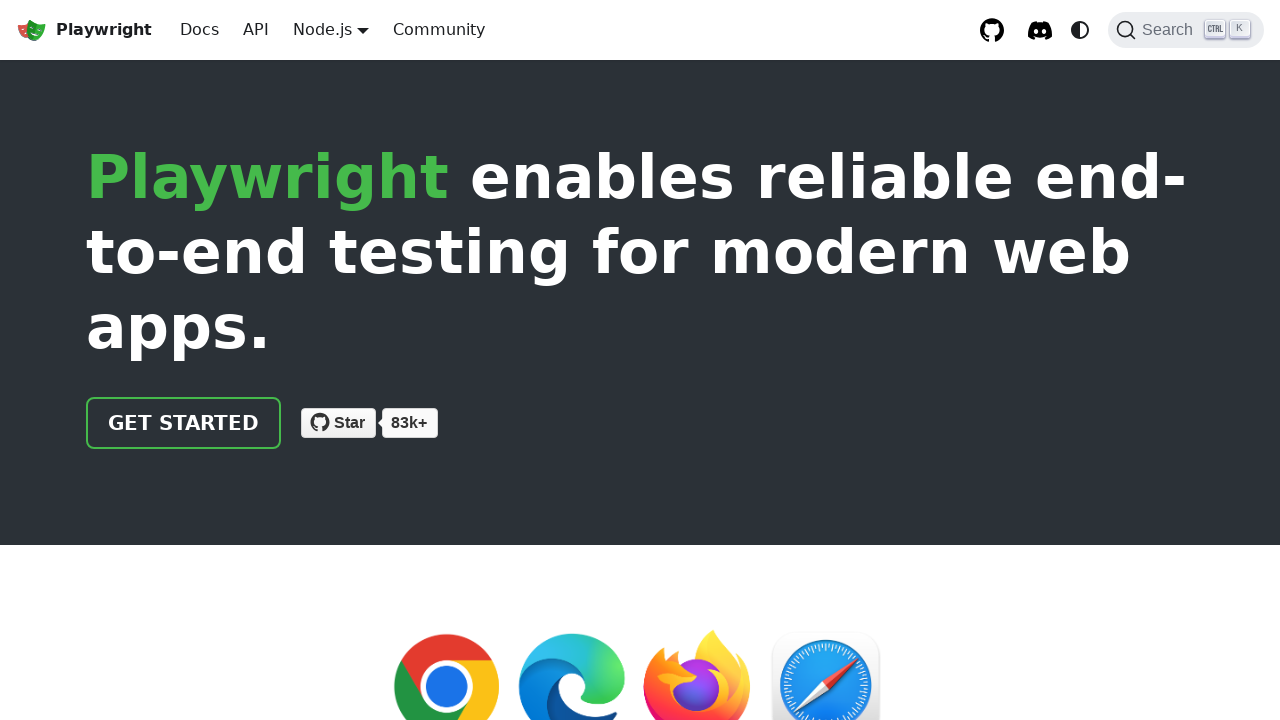

Hovered over navbar dropdown menu to reveal options at (331, 30) on div.navbar__item.dropdown--hoverable
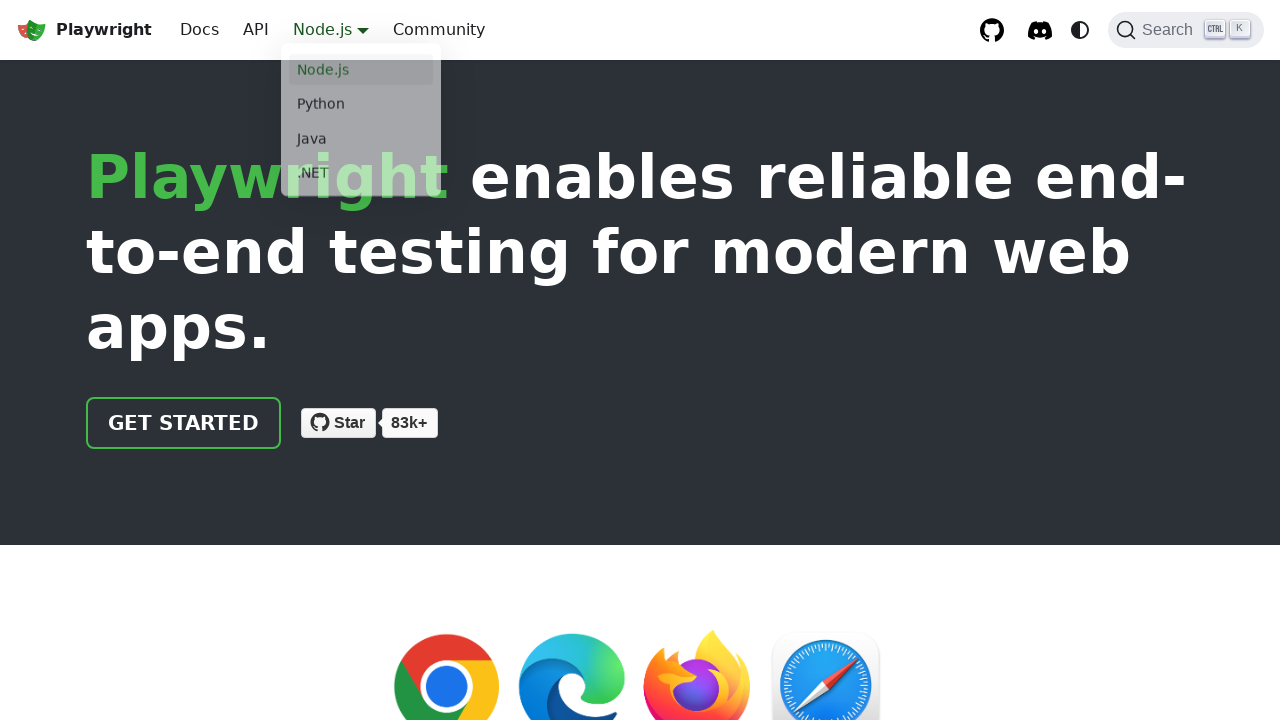

Clicked on Python documentation link in dropdown menu at (361, 108) on a[href='/python/']
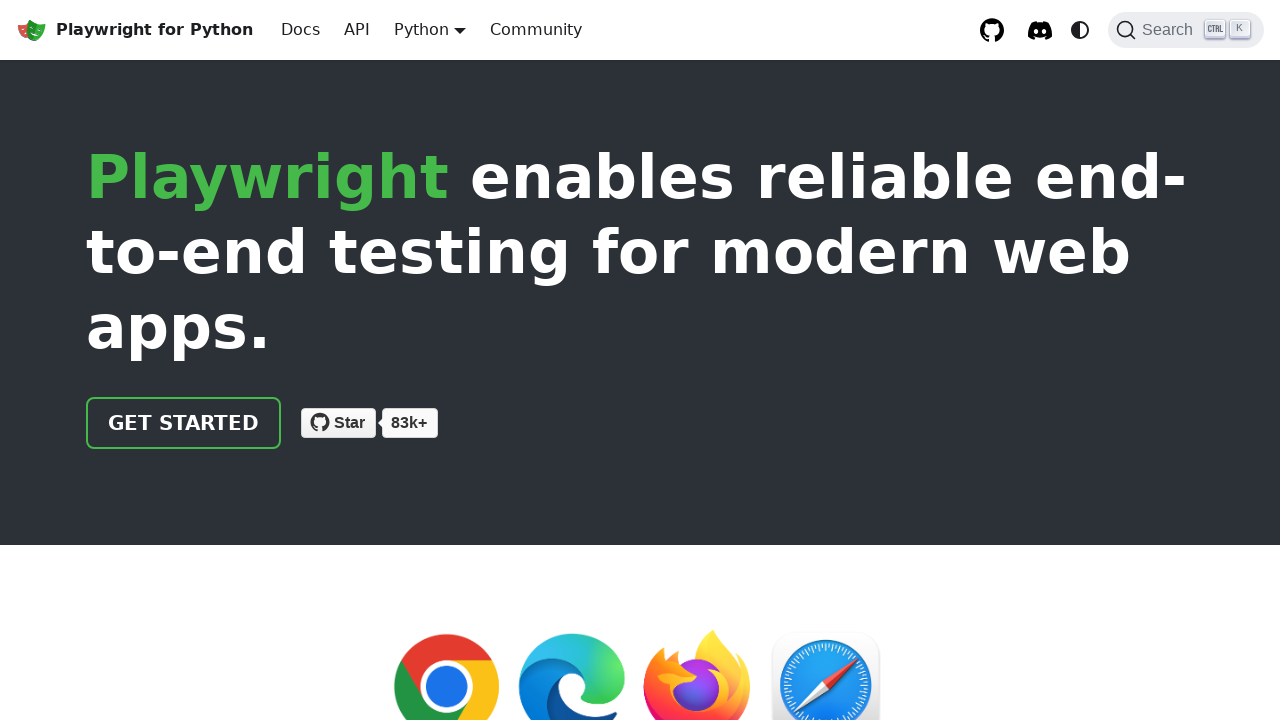

Python documentation page loaded successfully with 'Playwright for Python' heading visible
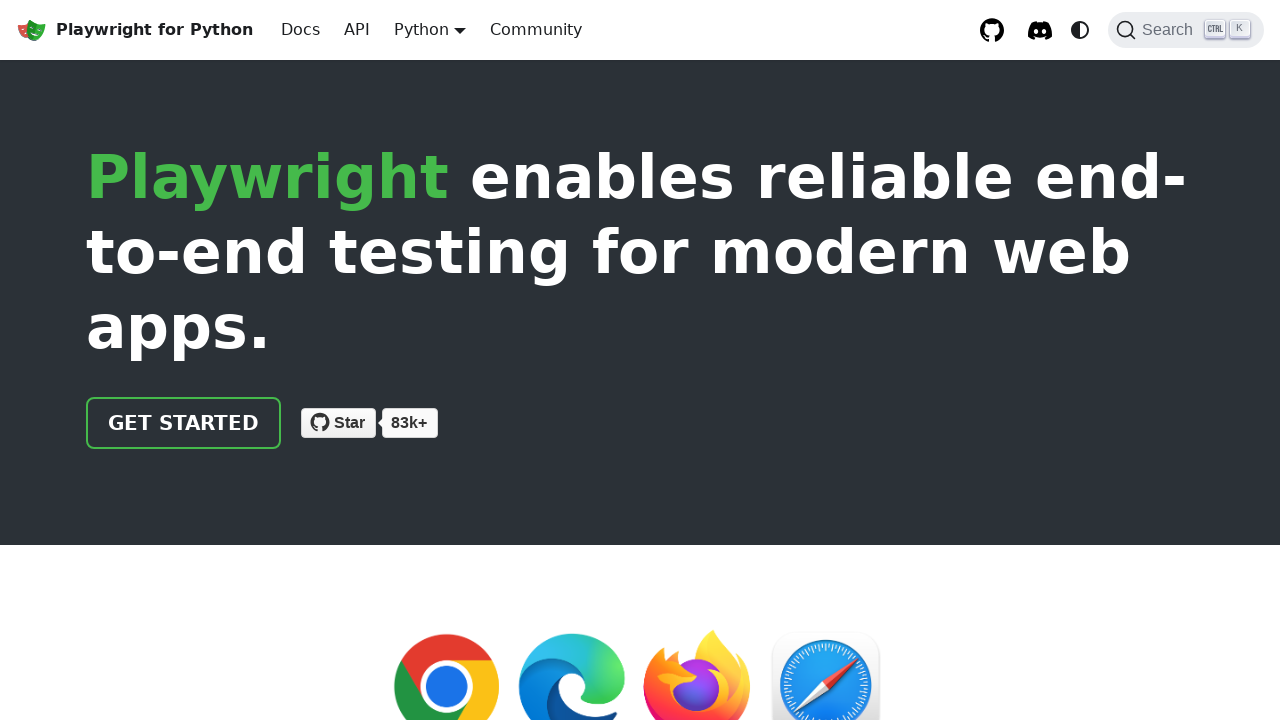

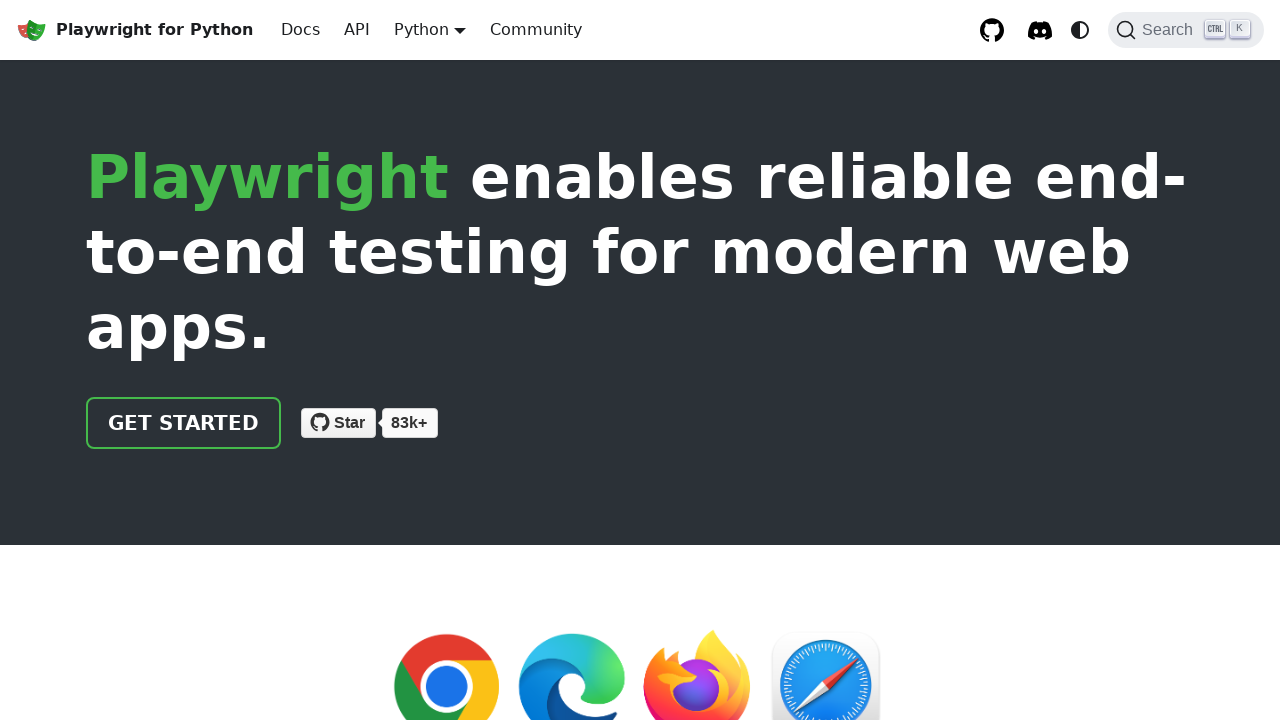